Tests a web form by filling a text input field with a value and submitting the form, then verifies the success message is displayed

Starting URL: https://www.selenium.dev/selenium/web/web-form.html

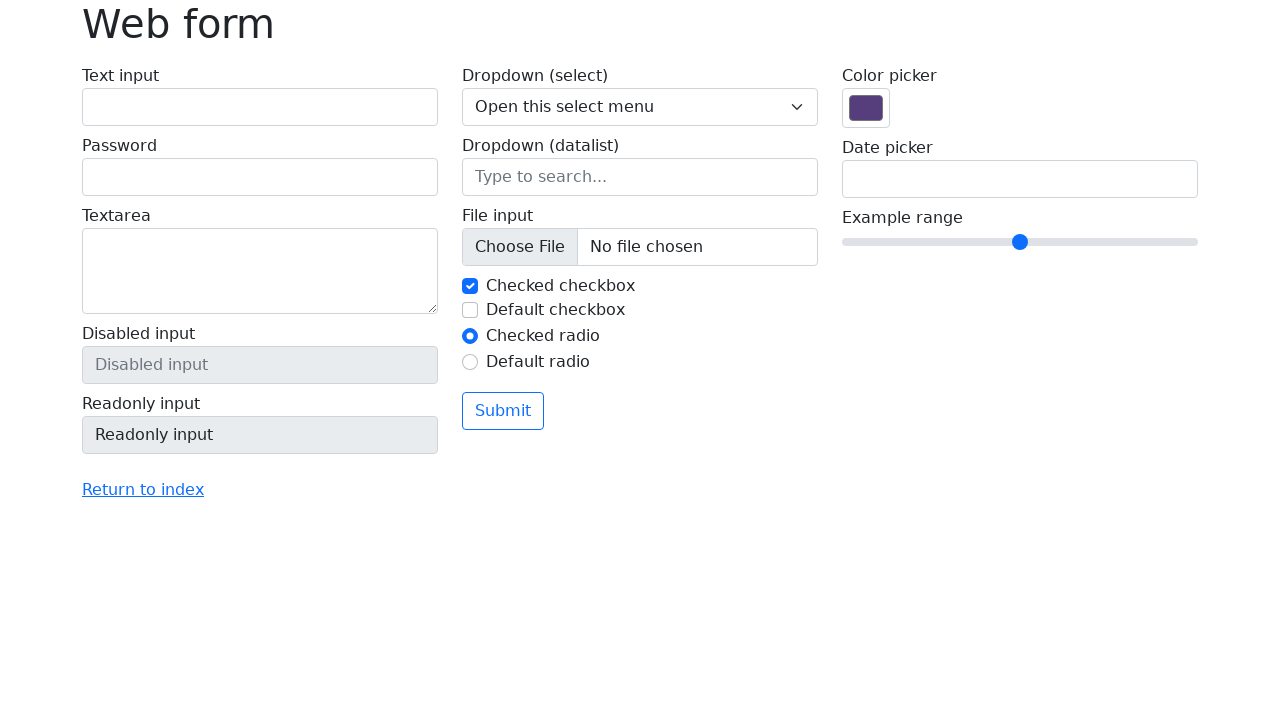

Verified page title is 'Web form'
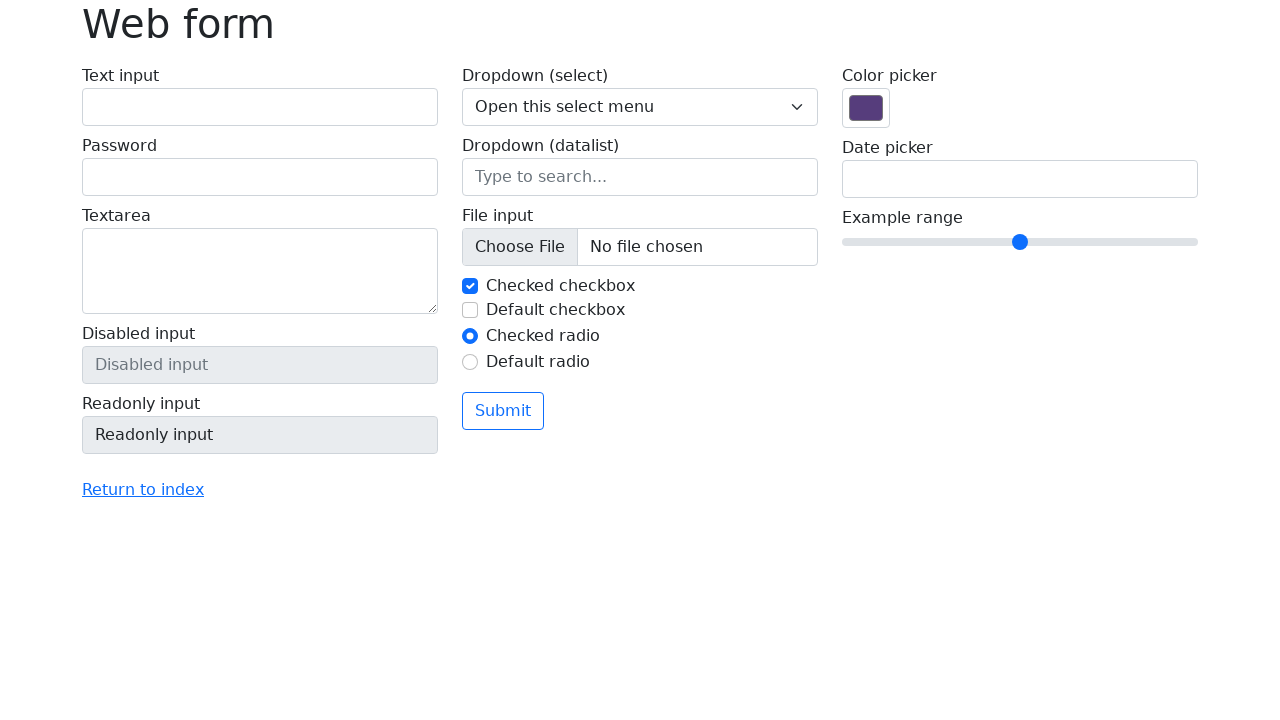

Filled text input field with 'Selenium' on input[name='my-text']
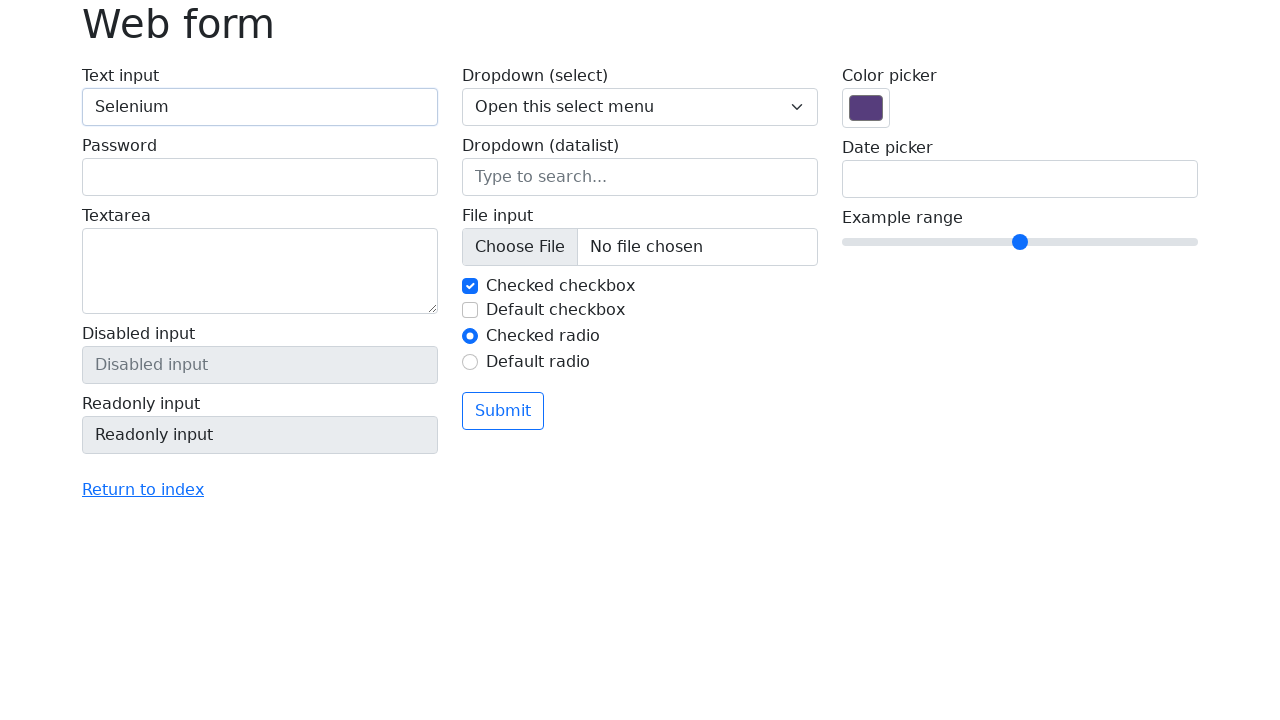

Clicked submit button at (503, 411) on button
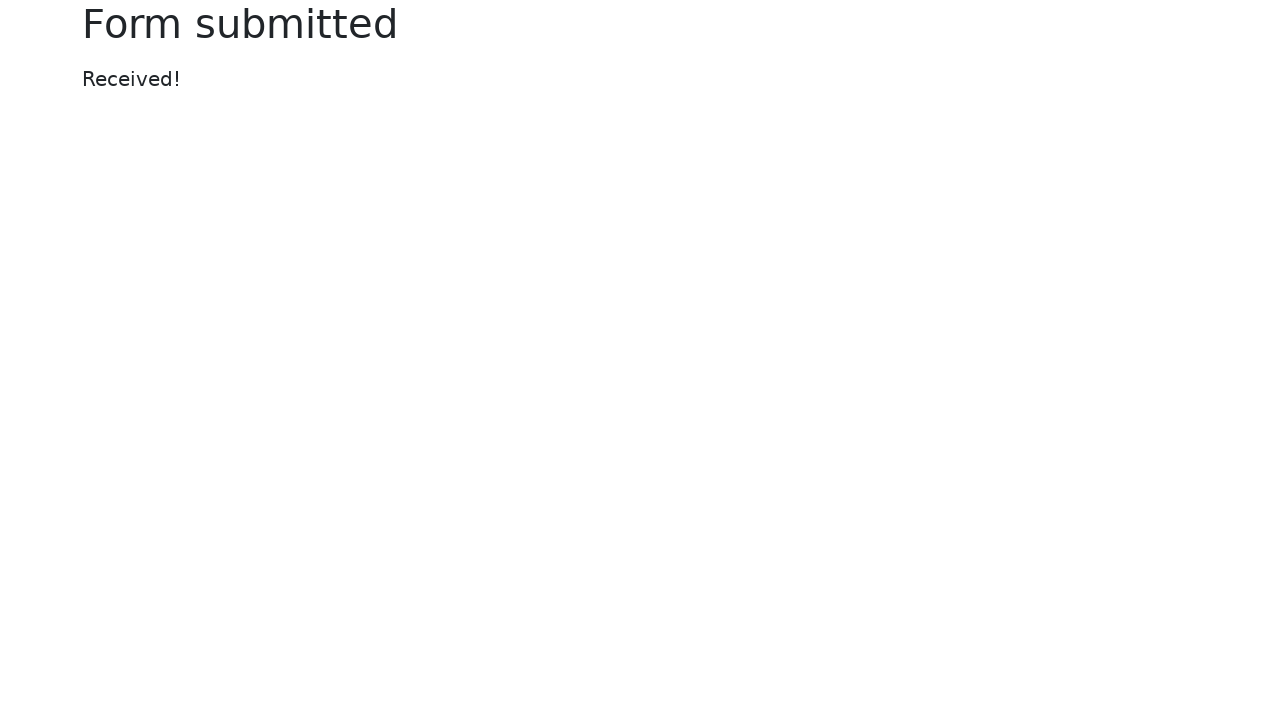

Success message element loaded and is visible
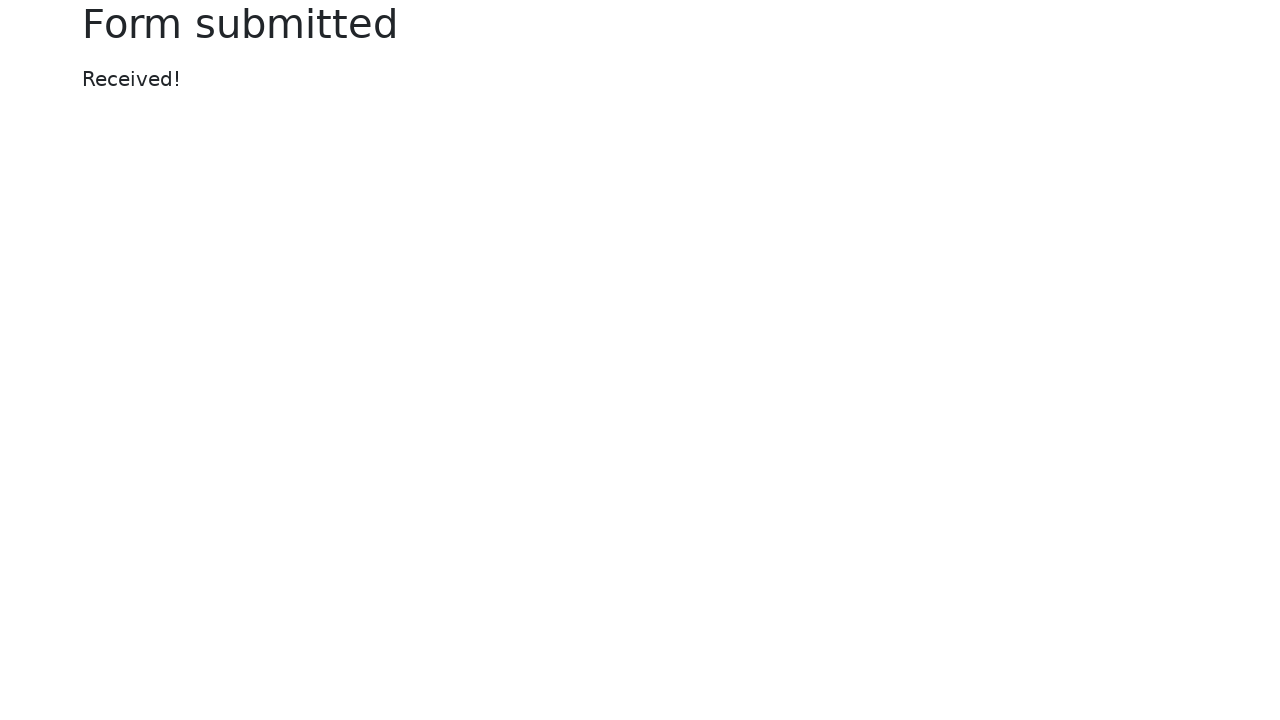

Verified success message displays 'Received!'
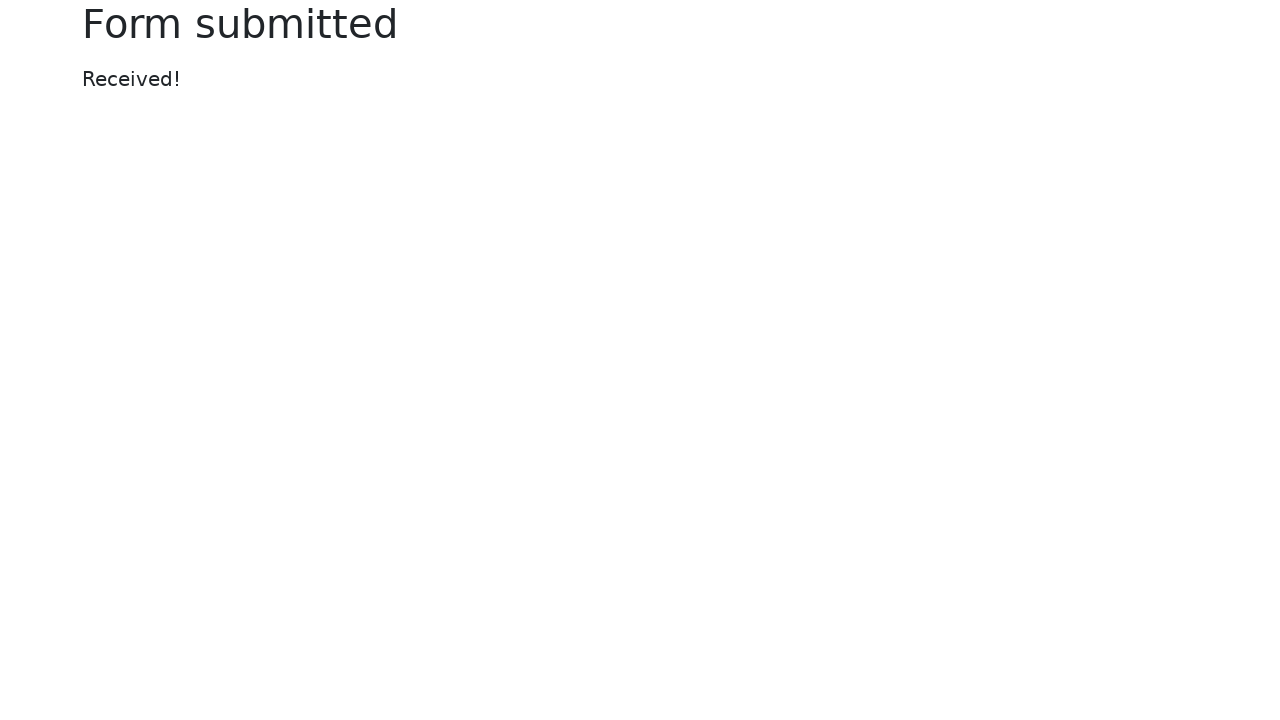

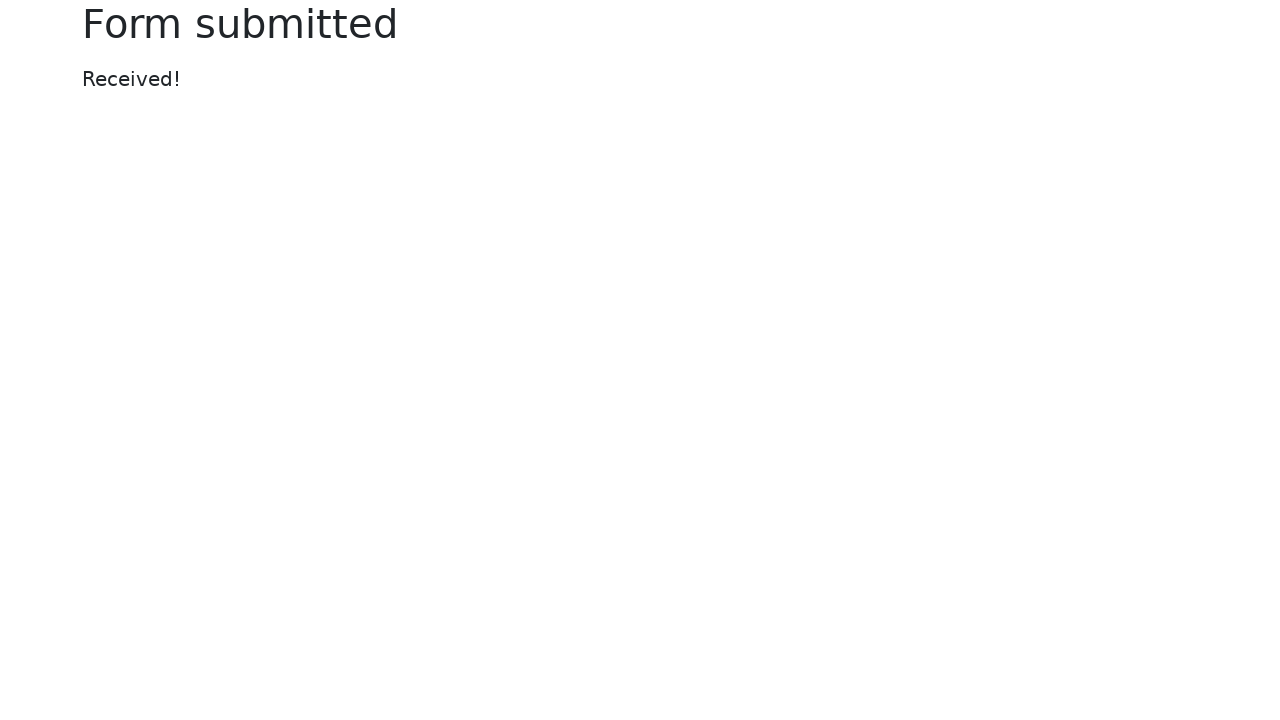